Tests table interactions by reading cell values, clicking column headers to sort the table, and verifying footer values

Starting URL: https://v1.training-support.net/selenium/tables

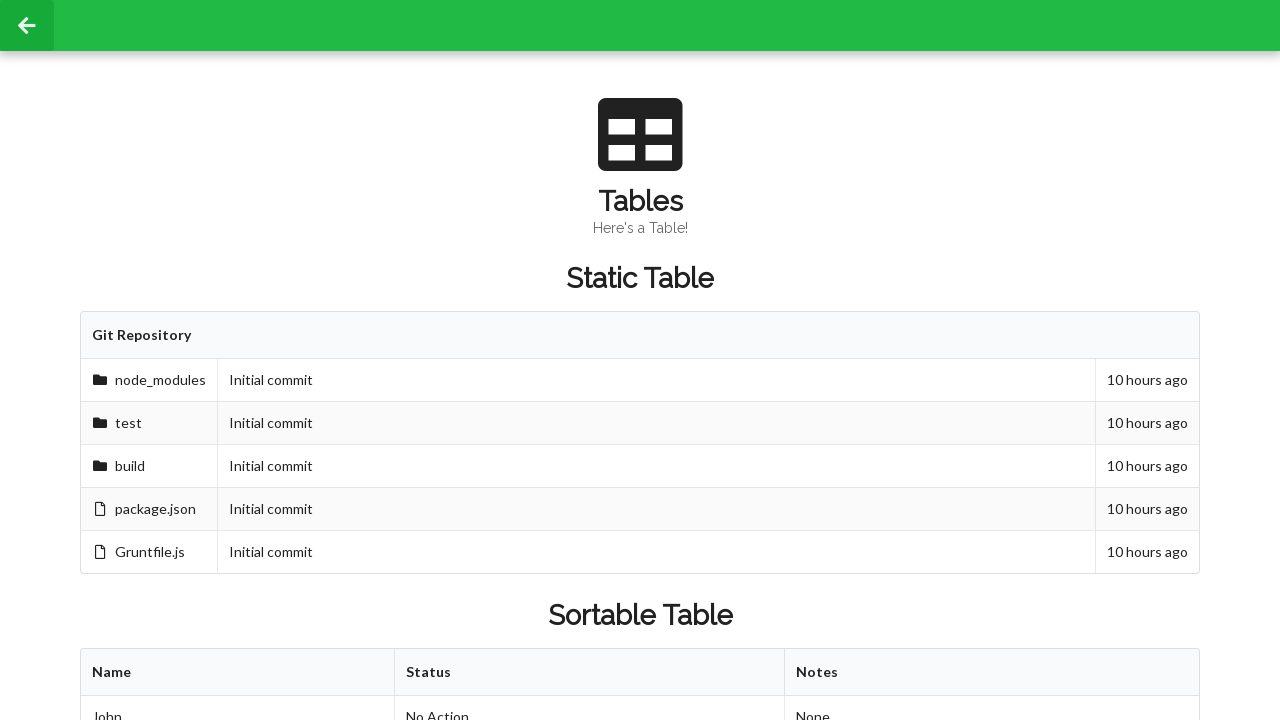

Waited for table #sortableTable to be present
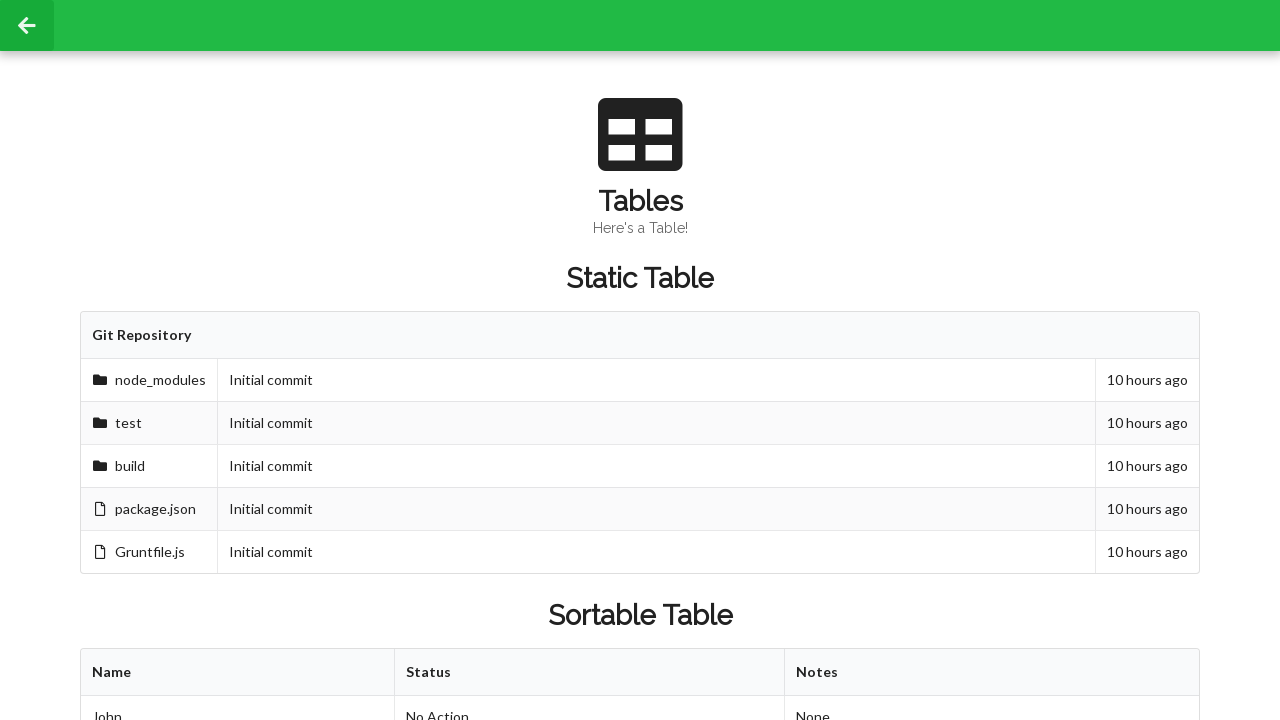

Retrieved all columns from first row of table body
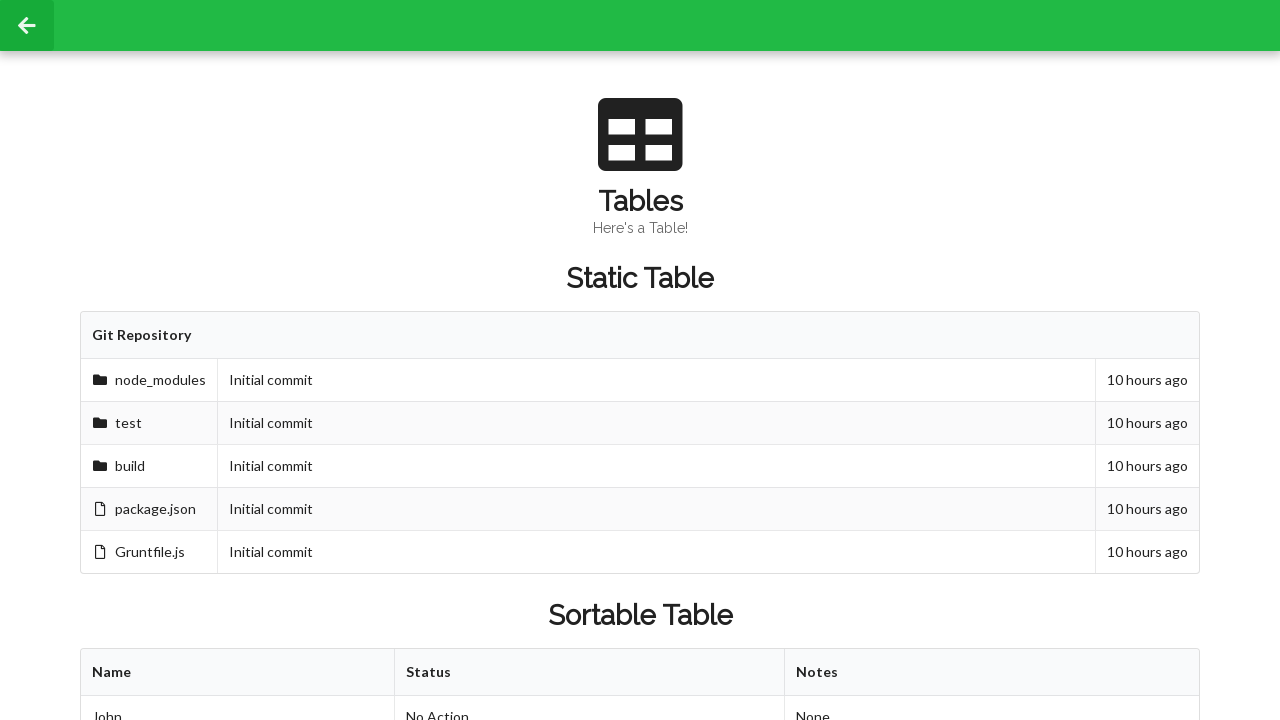

Retrieved all rows from table body
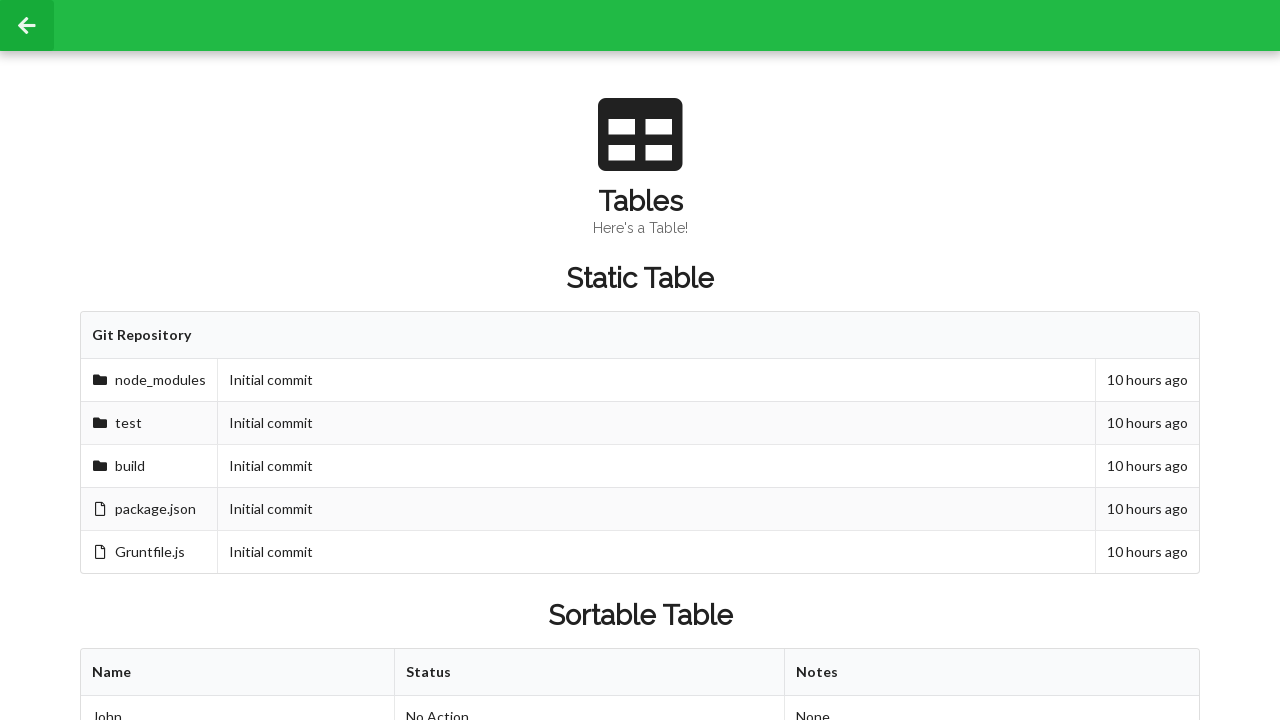

Read cell value before sorting: 'Approved'
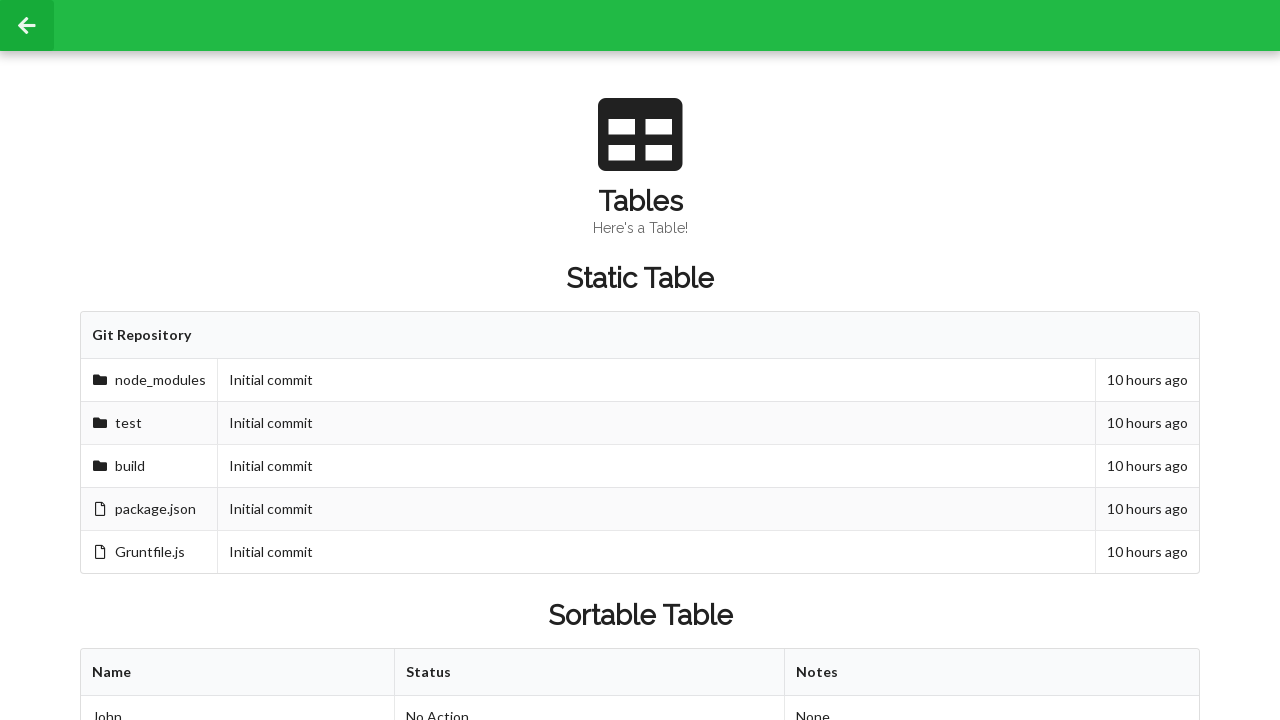

Clicked first column header to sort table at (238, 673) on #sortableTable thead tr th:first-child
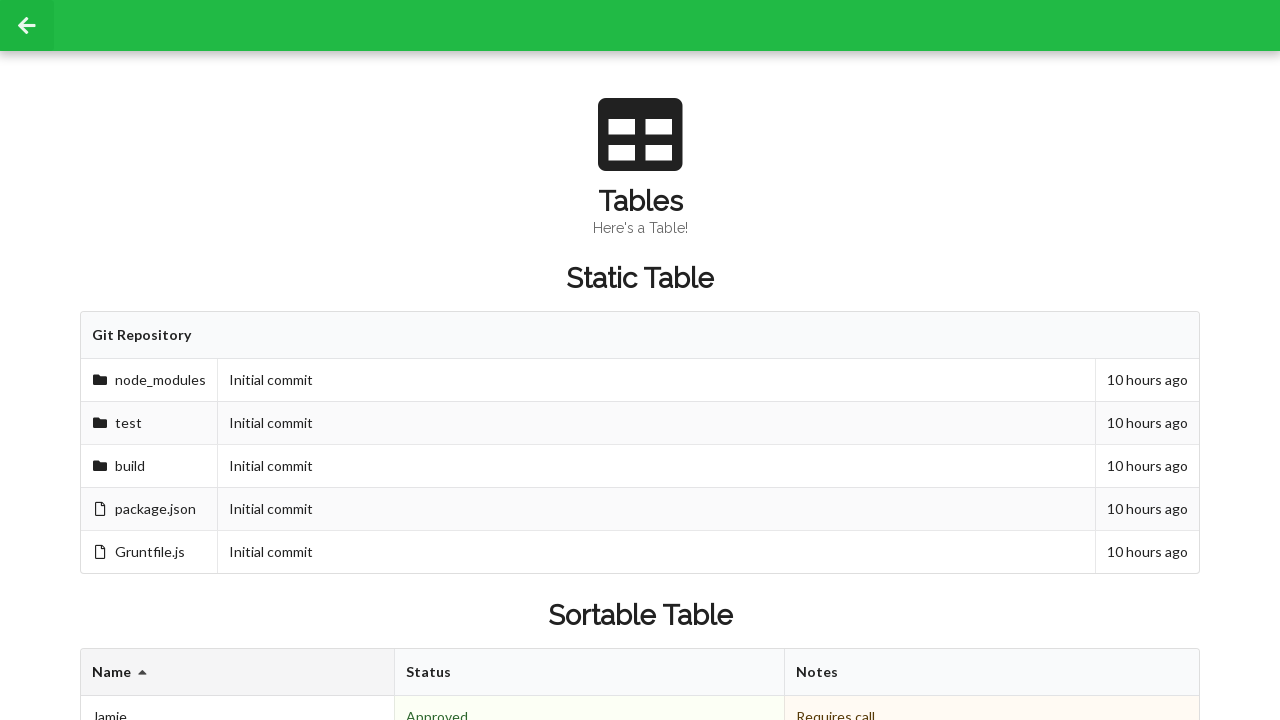

Read cell value after sorting: 'Denied'
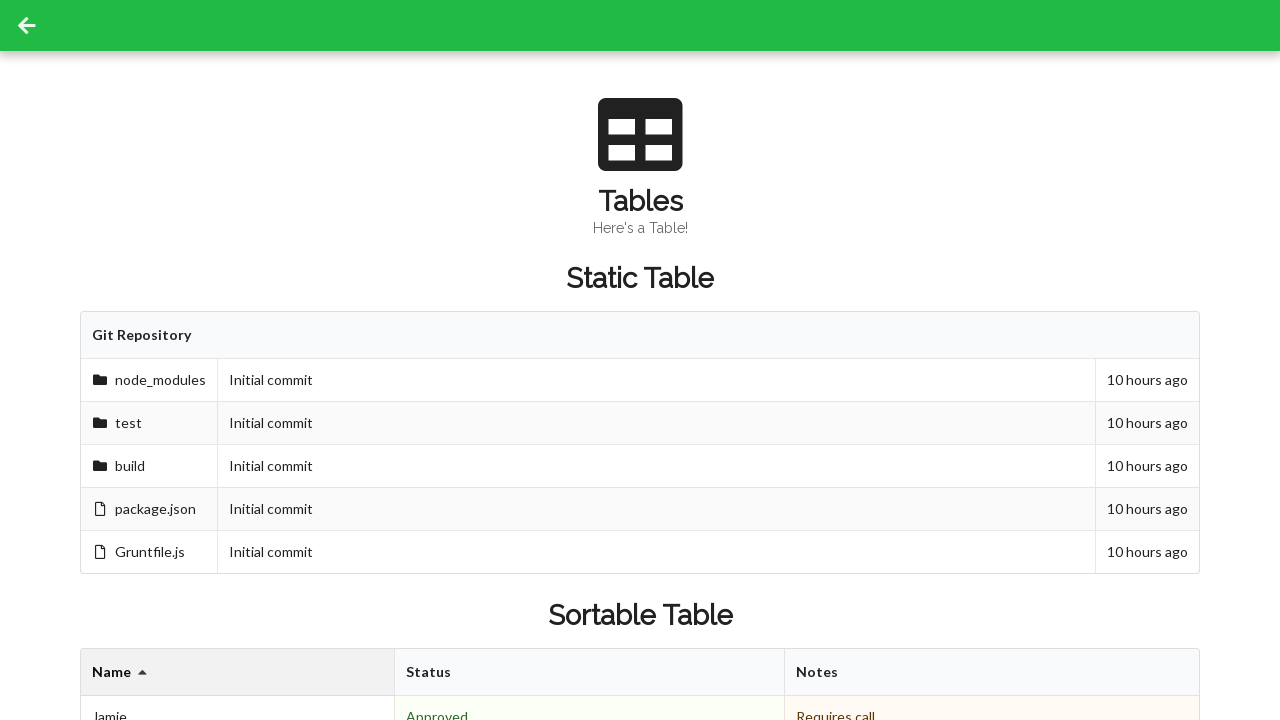

Retrieved all footer cells from table
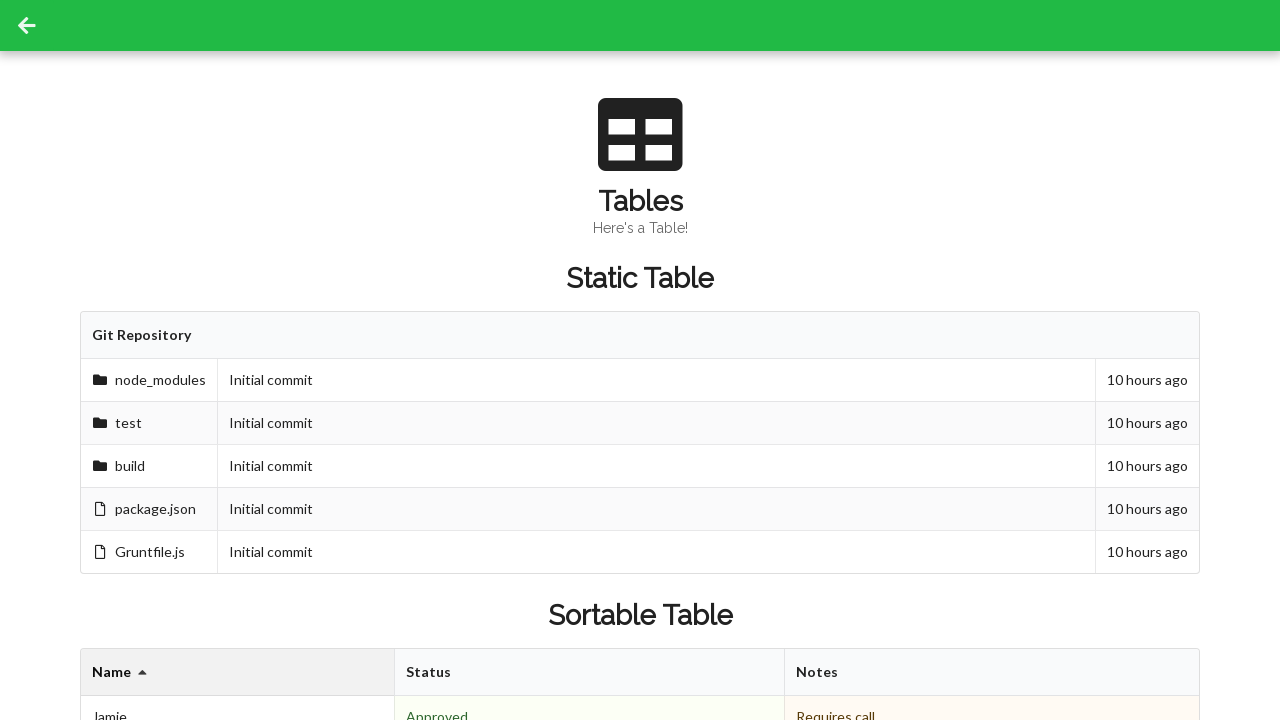

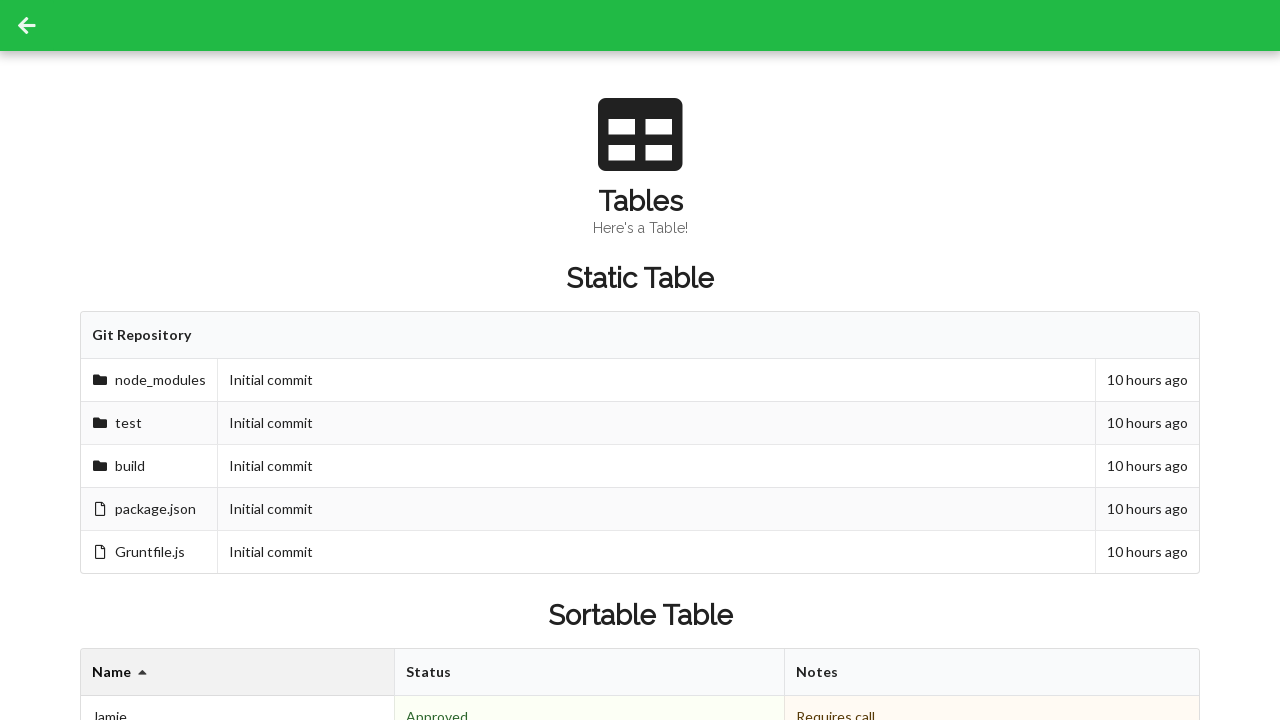